Tests page loading behavior by navigating to a page with loading images and waiting for a landscape image element to be present, then verifying its source attribute contains "landscape".

Starting URL: https://bonigarcia.dev/selenium-webdriver-java/loading-images.html

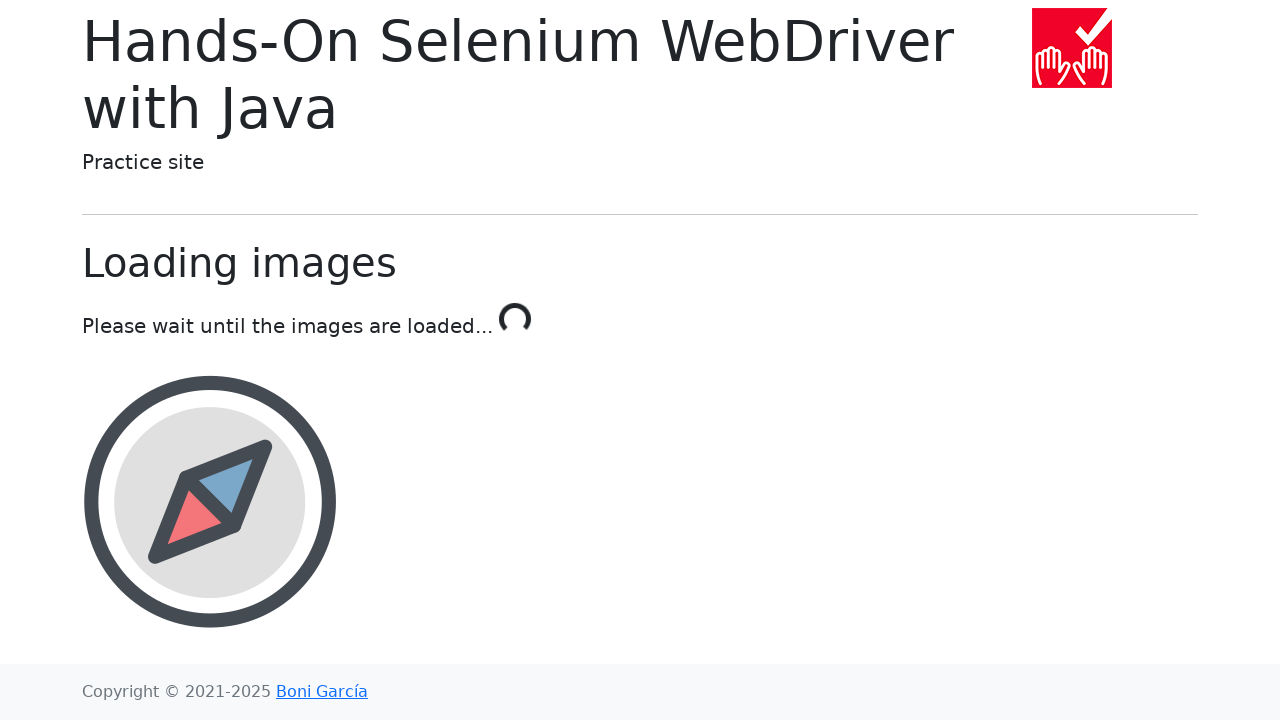

Navigated to loading images page
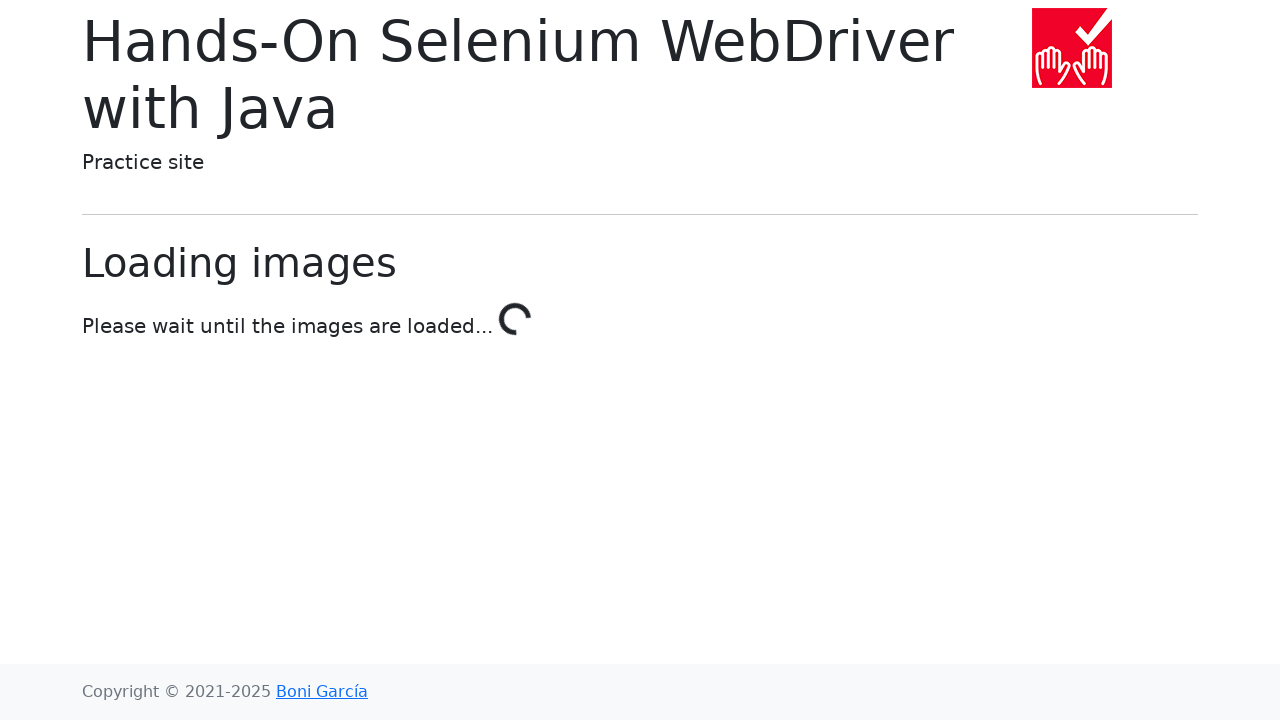

Waited for landscape image element to be present
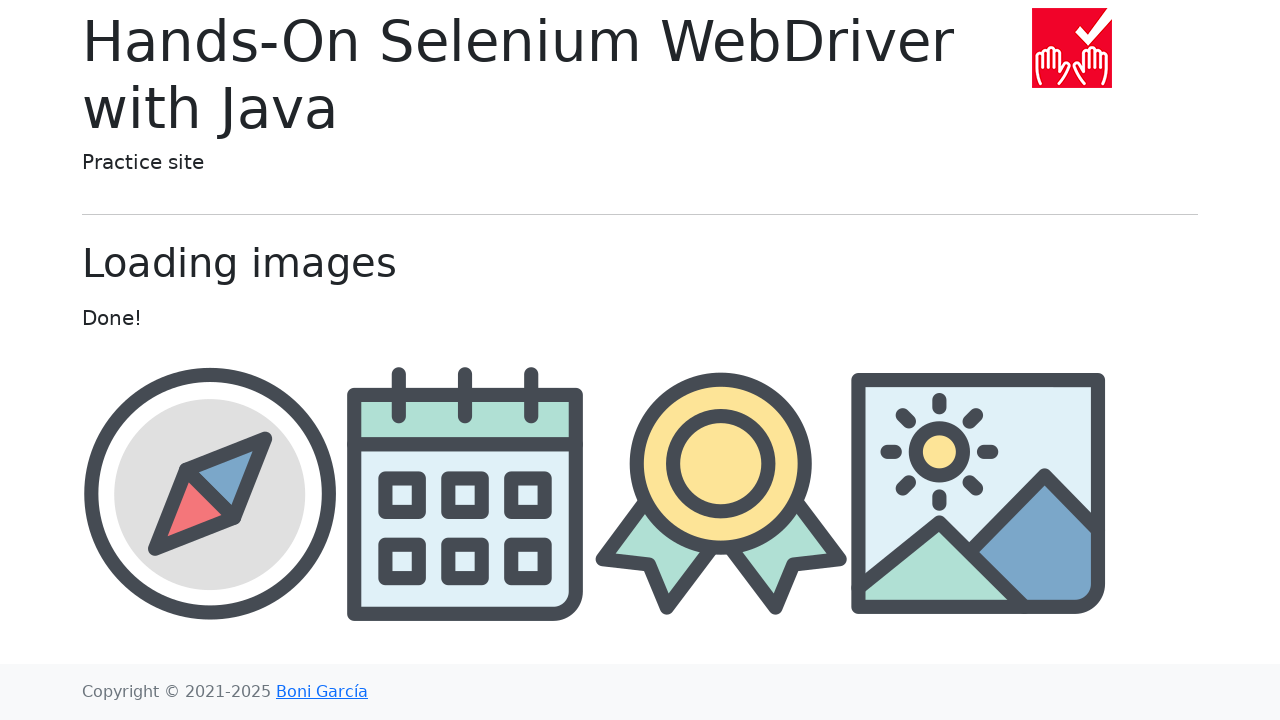

Retrieved src attribute from landscape image
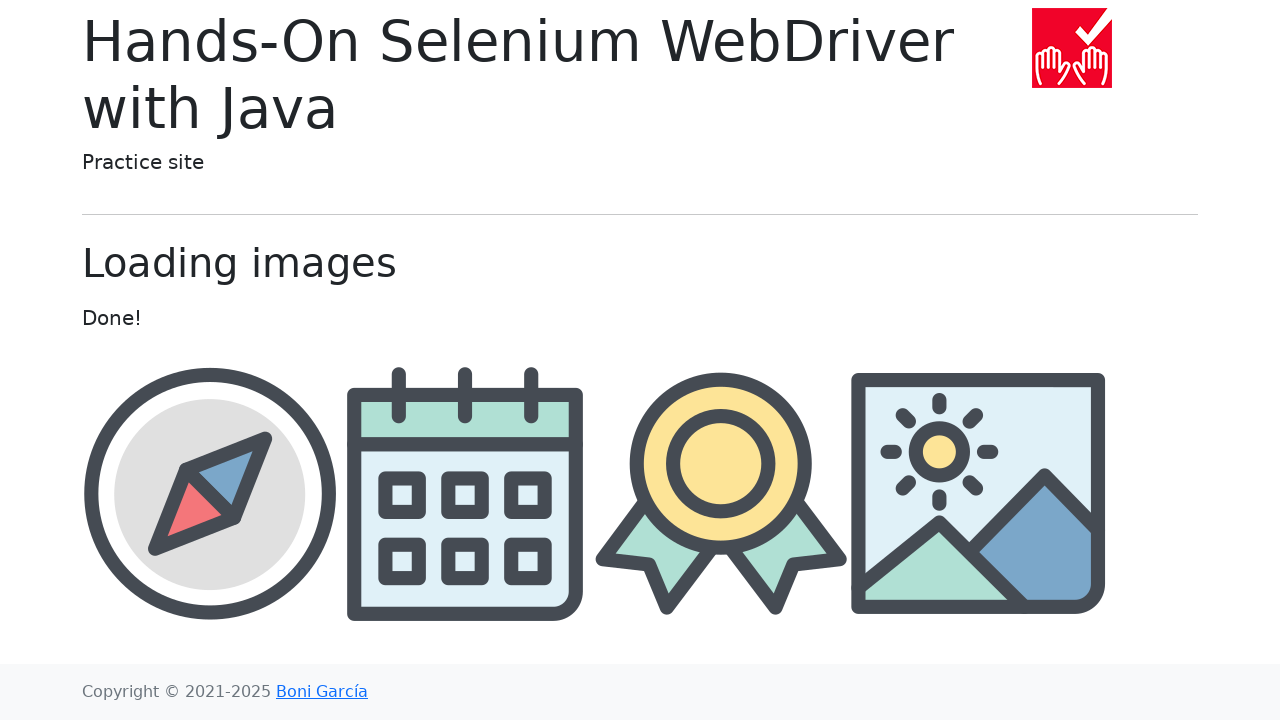

Verified that src attribute contains 'landscape'
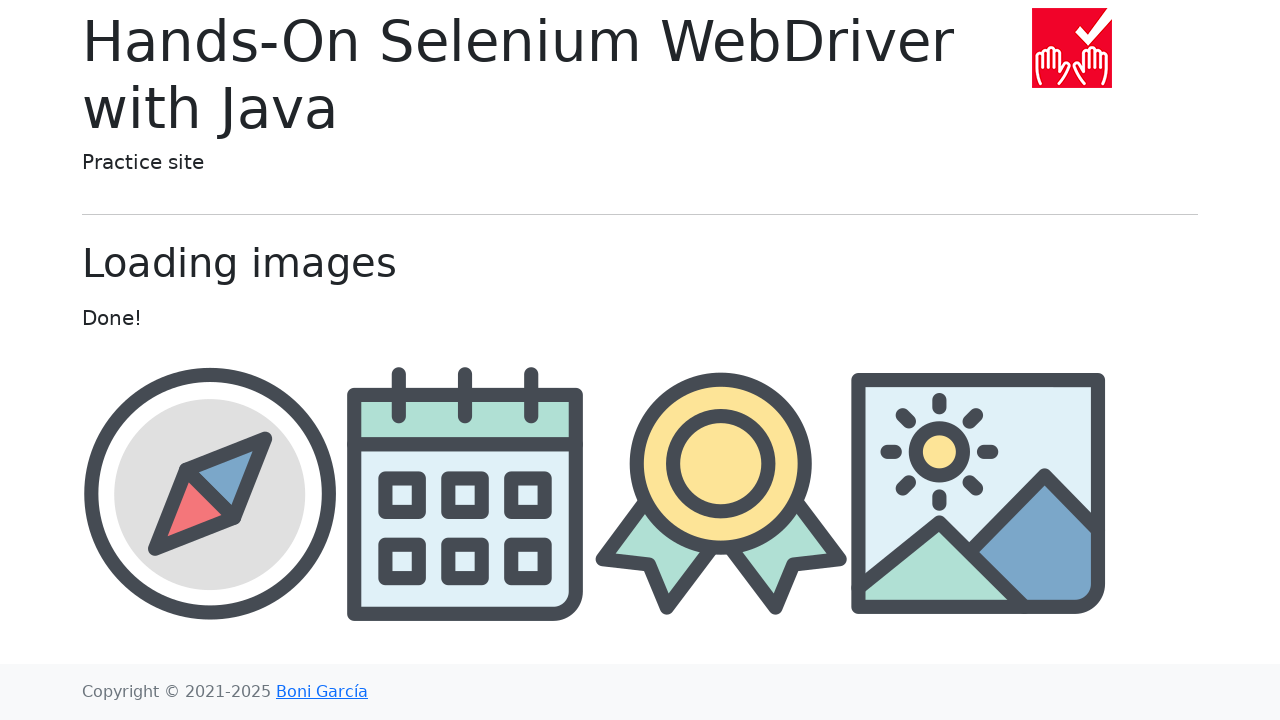

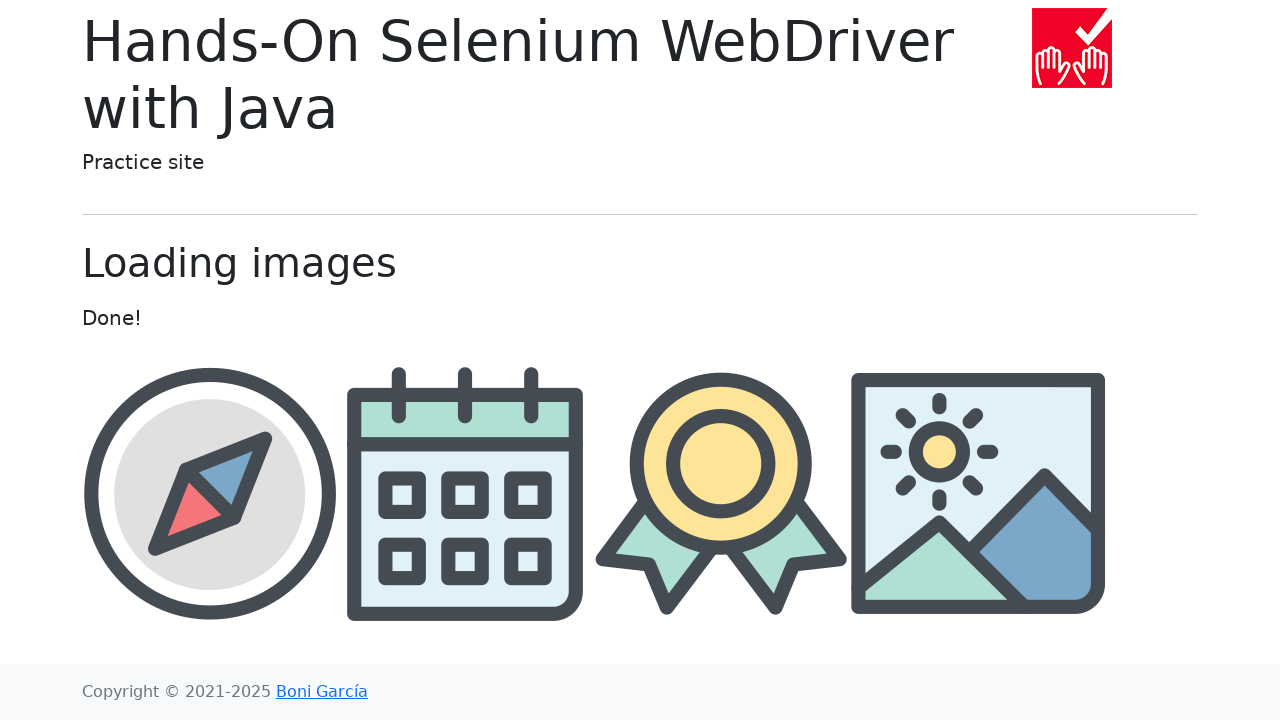